Opens multiple browser windows using JavaScript and switches between them

Starting URL: http://practice.cybertekschool.com/windows

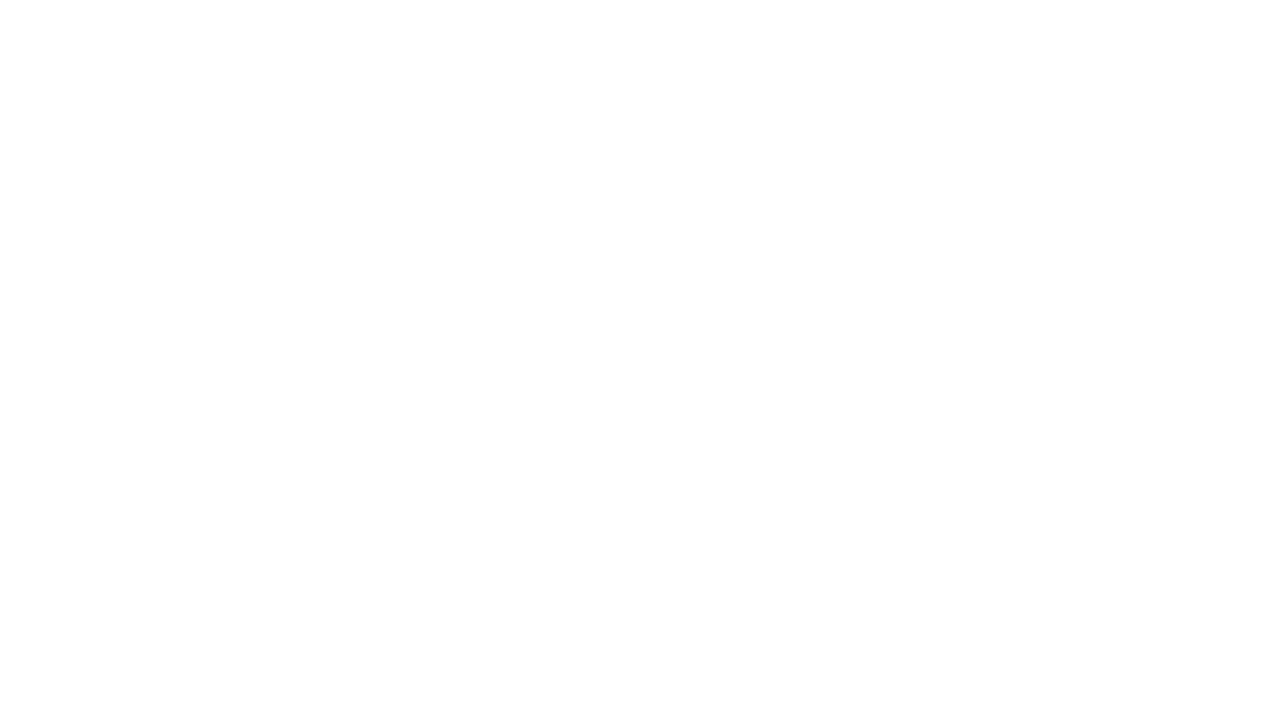

Opened Google in a new tab using JavaScript
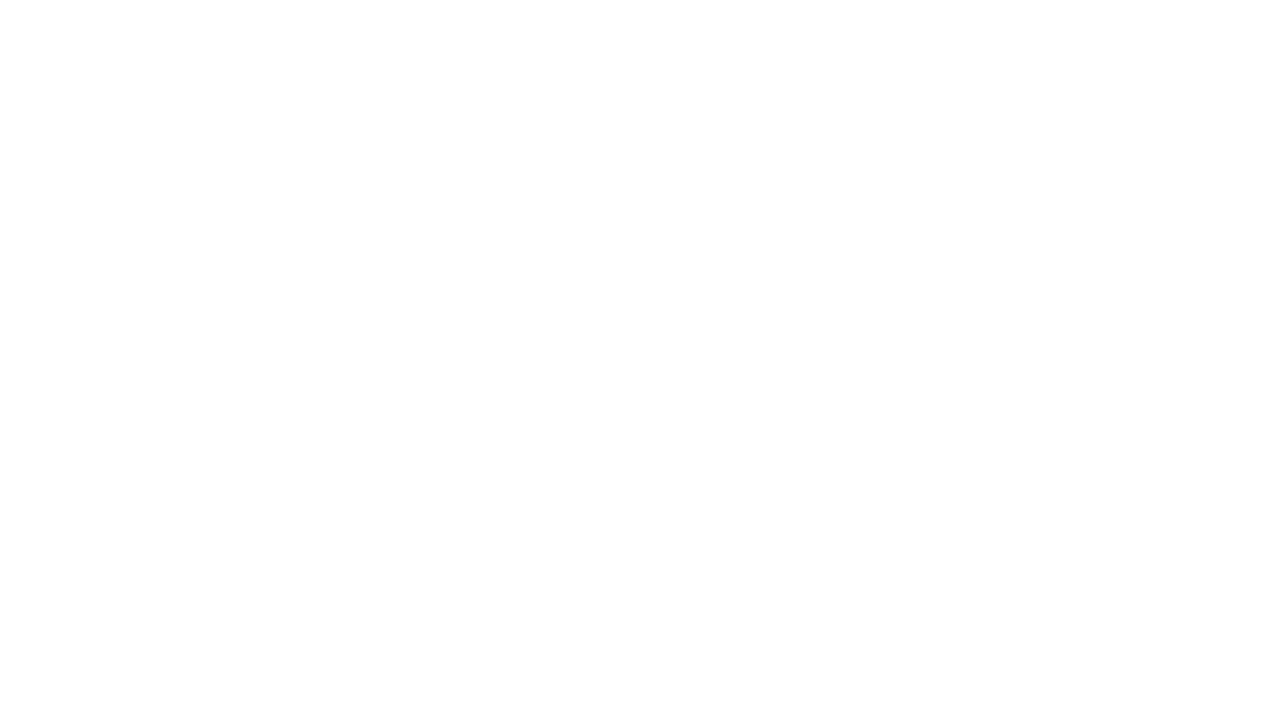

Opened Etsy in a new tab using JavaScript
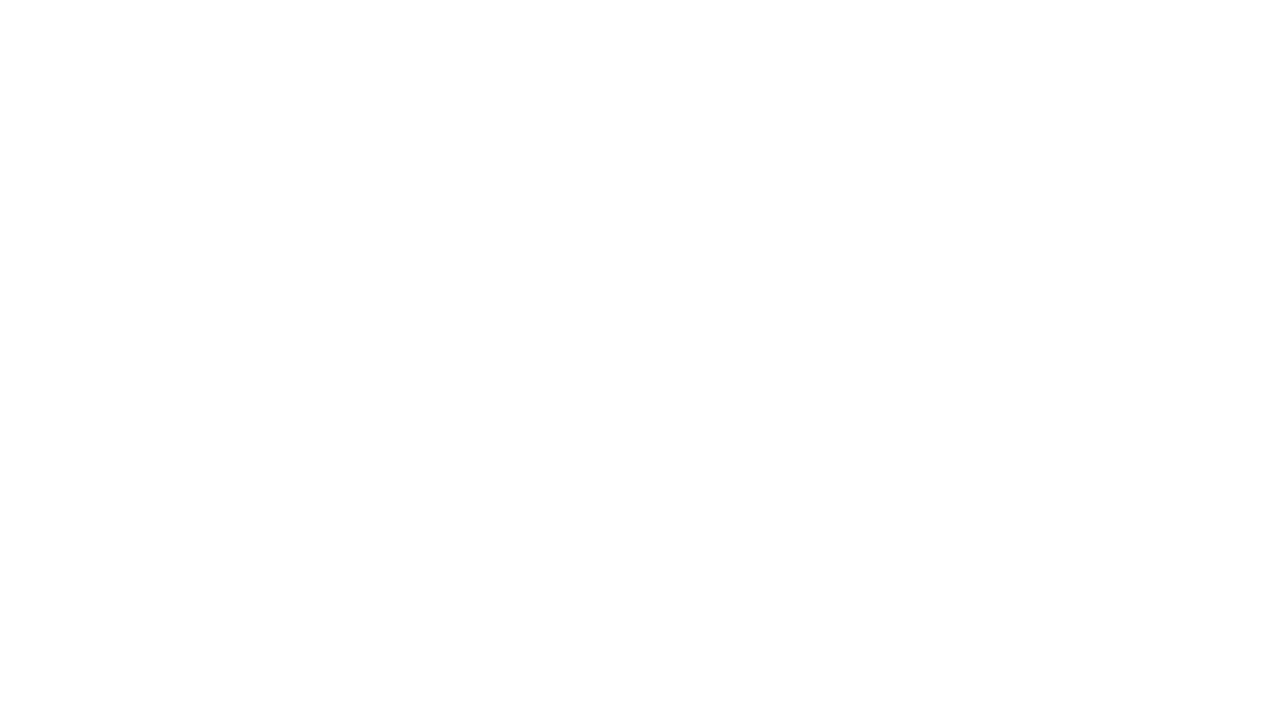

Opened Amazon in a new tab using JavaScript
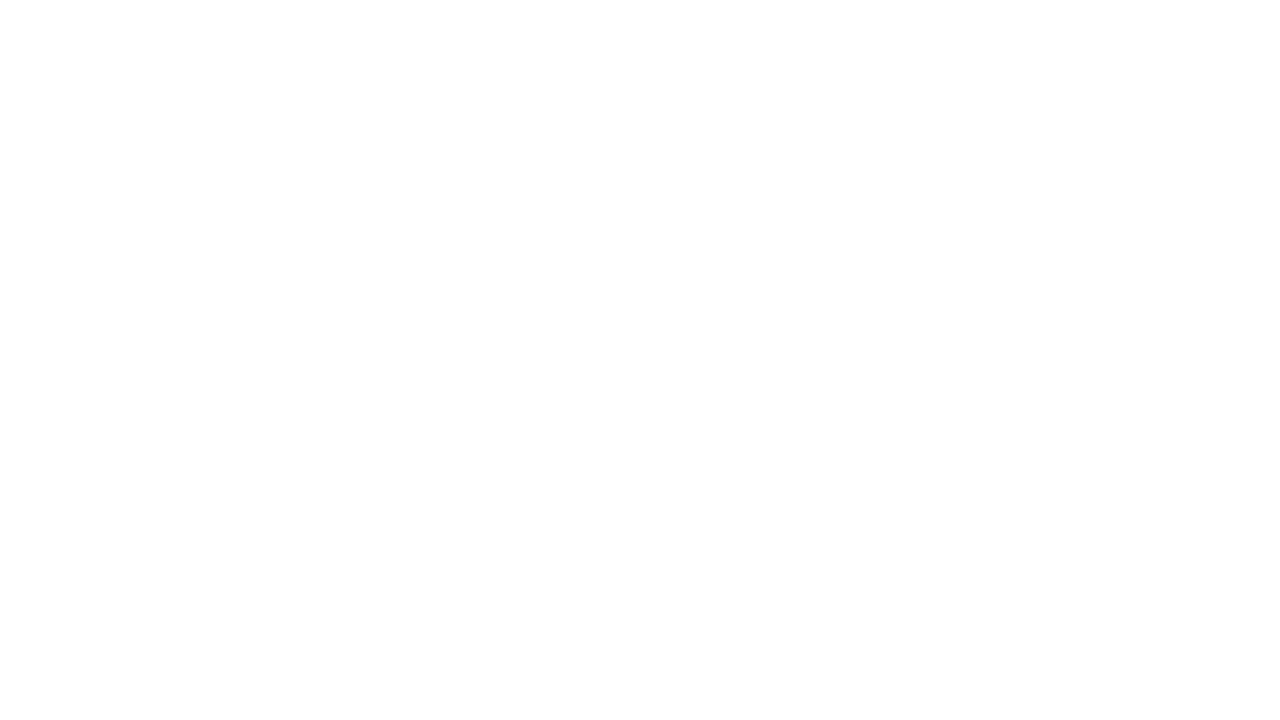

Retrieved list of all open pages/tabs
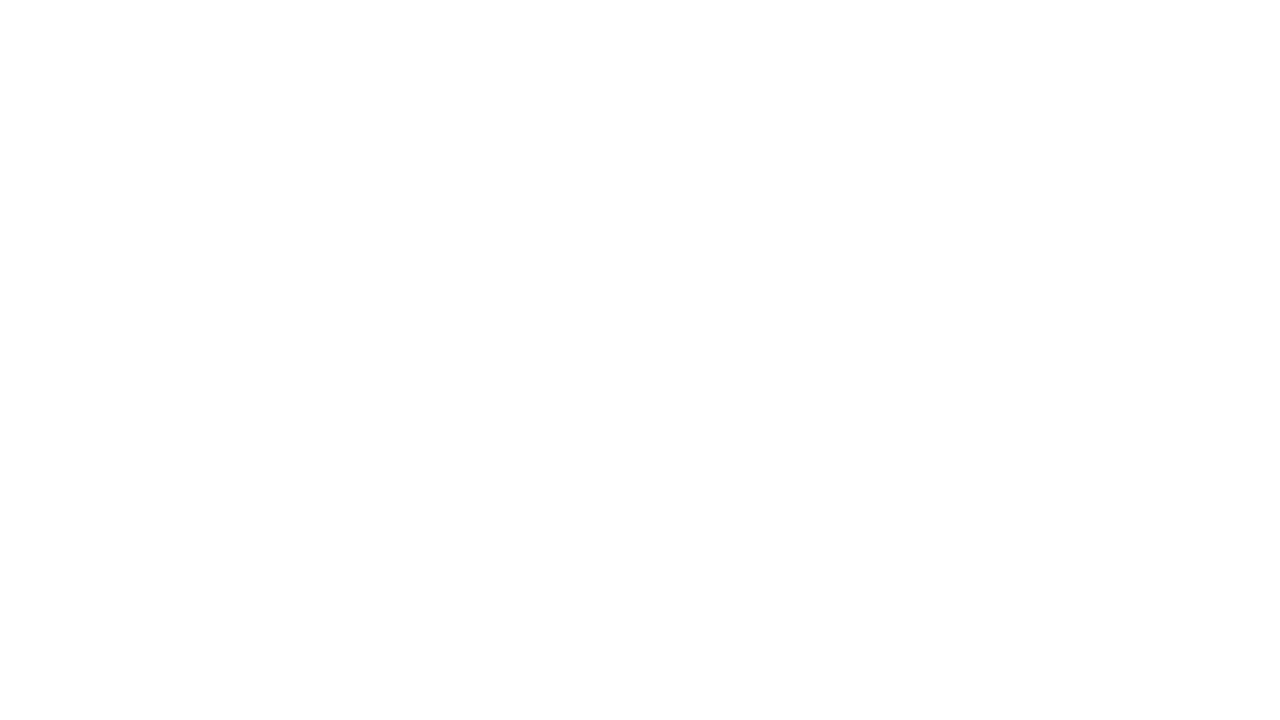

Switched to and brought tab 1 to front
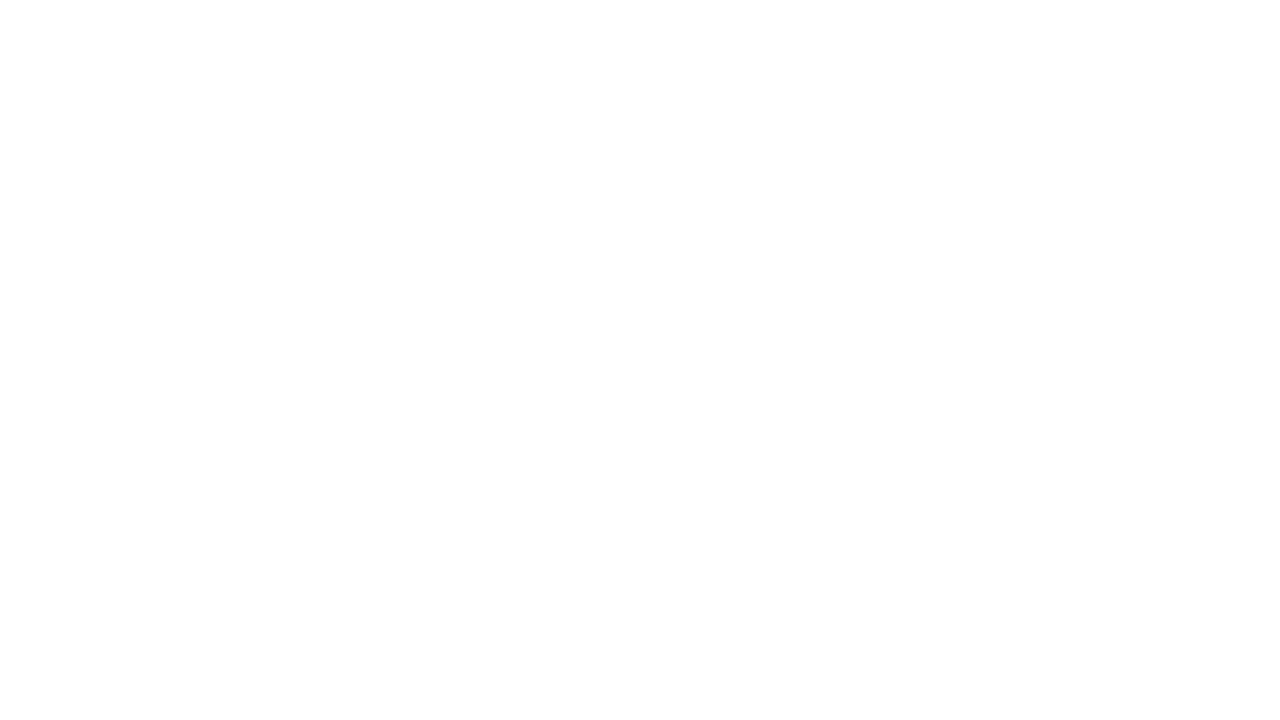

Switched to and brought tab 2 to front
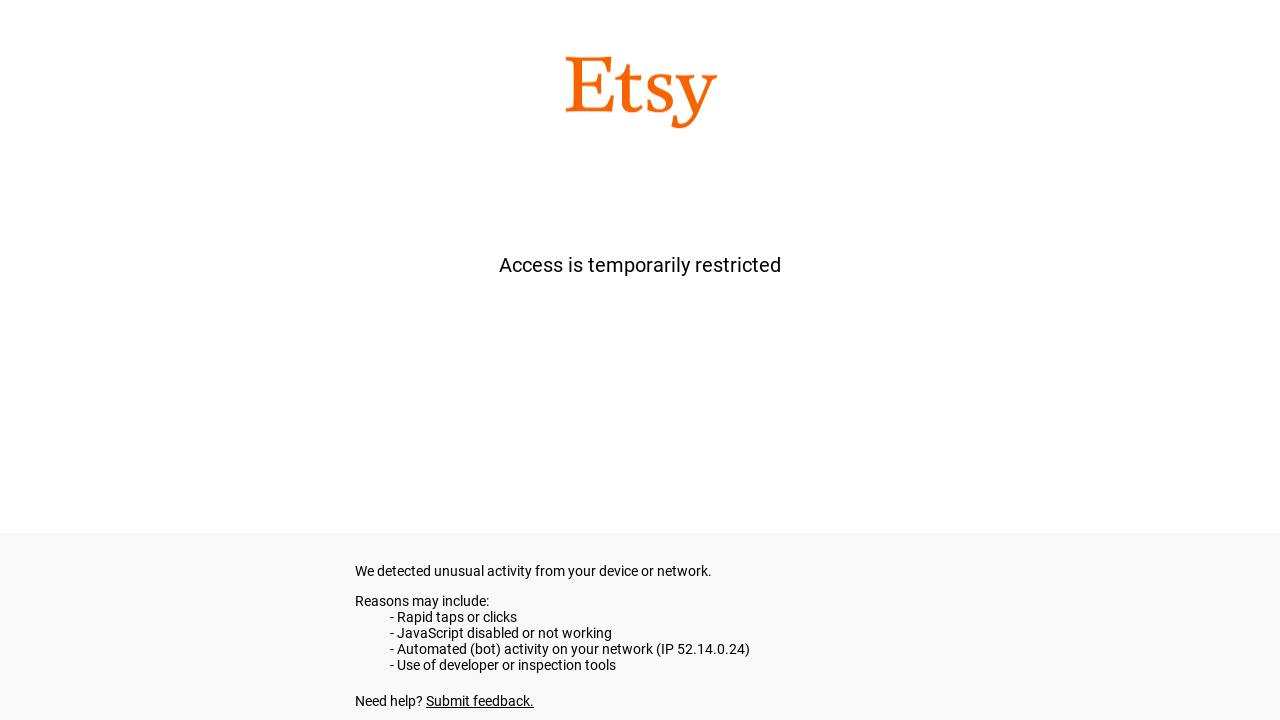

Switched to and brought tab 3 to front
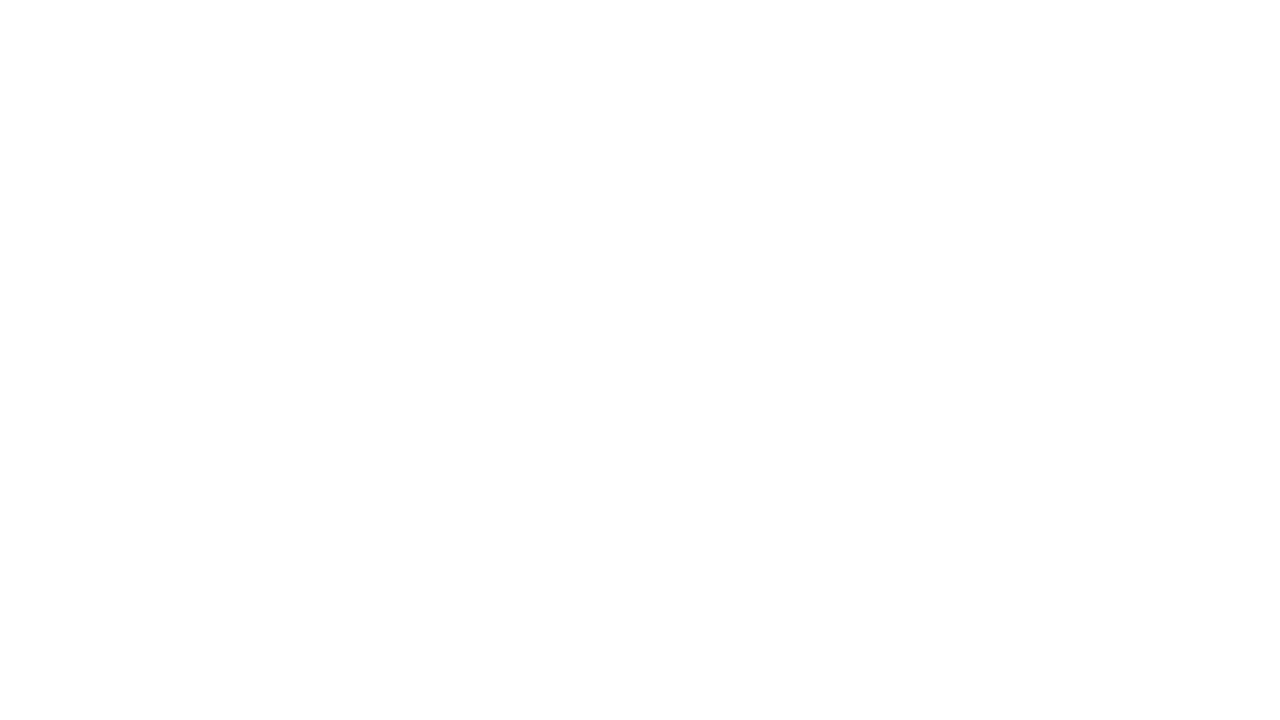

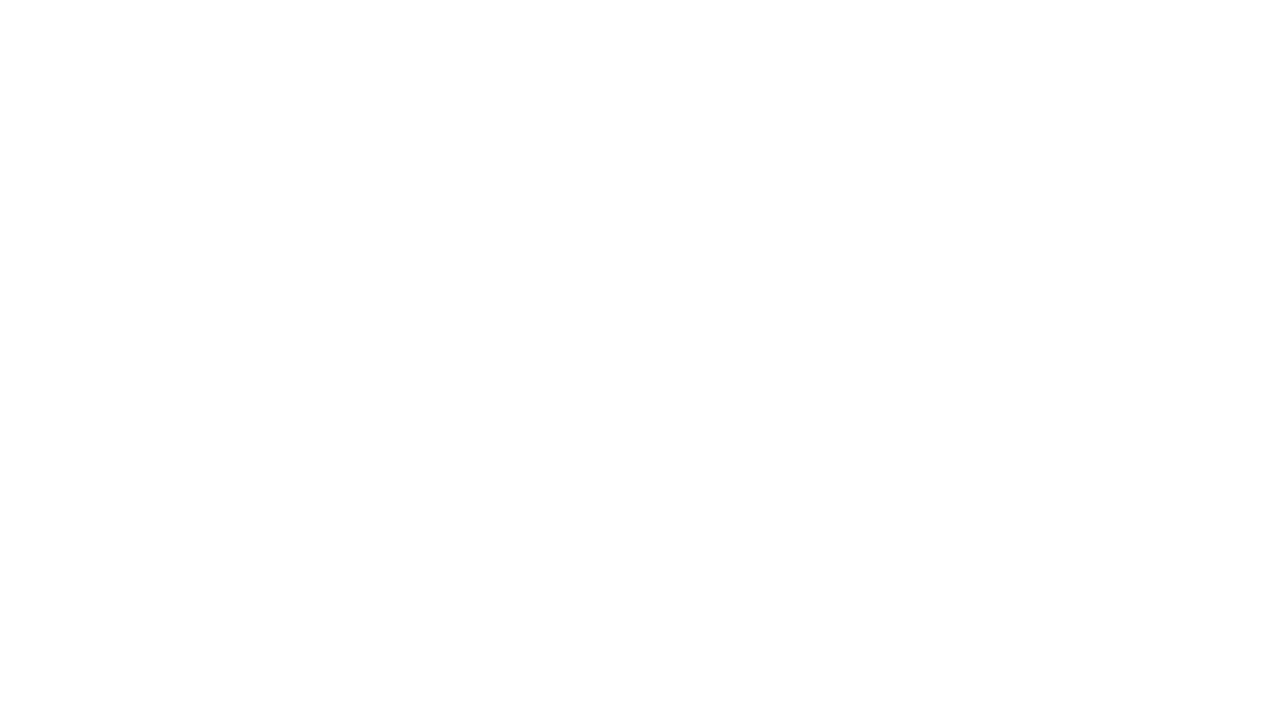